Tests a math challenge form by reading an input value from the page, calculating the result using a logarithmic formula, filling in the answer, checking required checkboxes, and submitting the form.

Starting URL: http://suninjuly.github.io/math.html

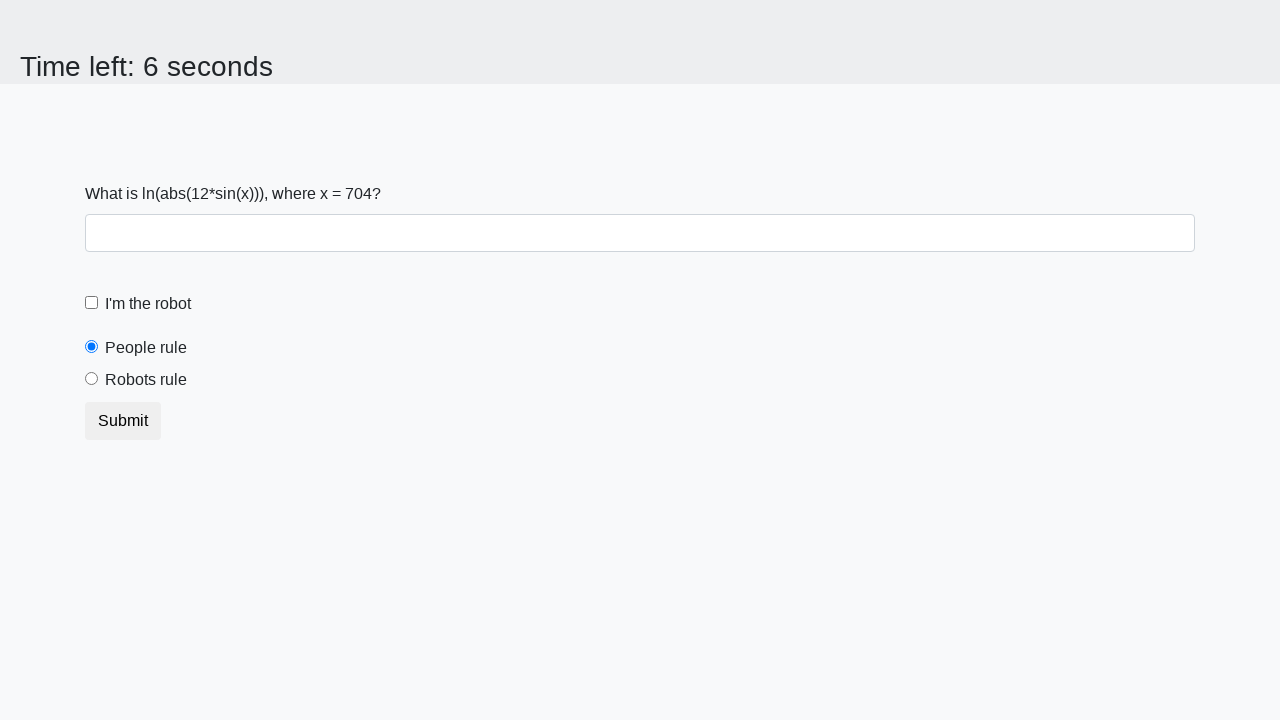

Read x value from page input field
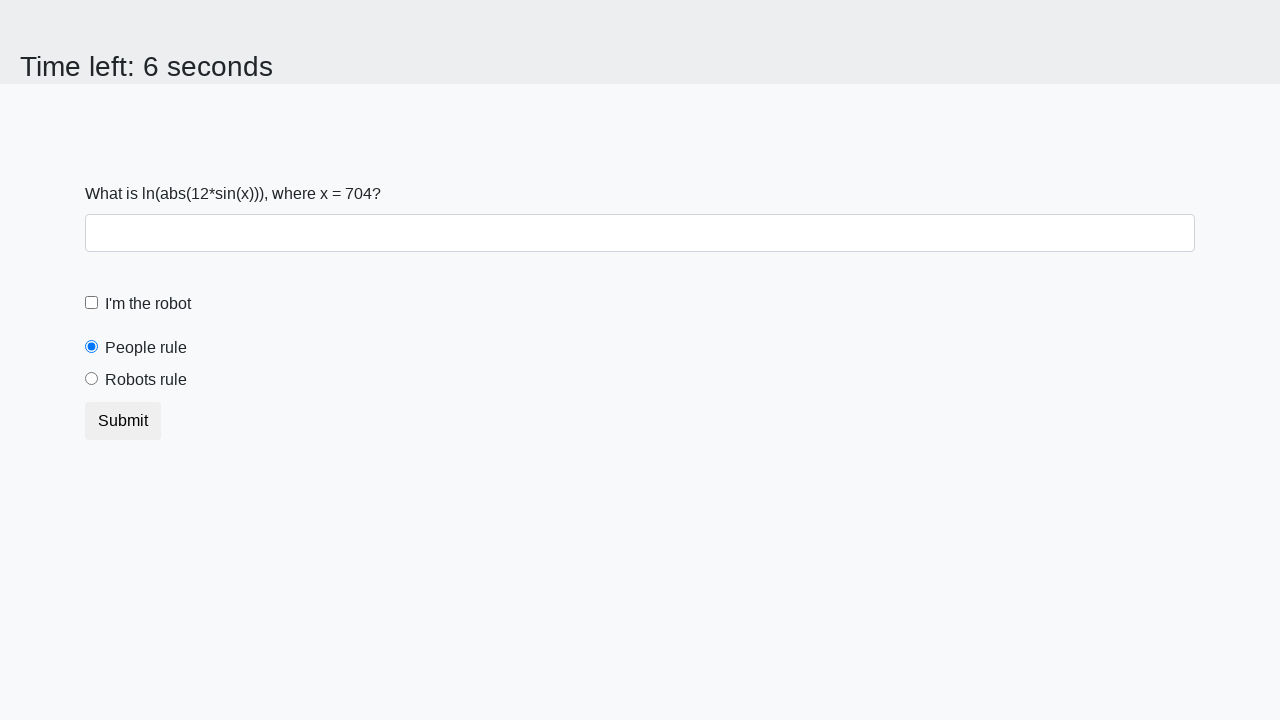

Calculated answer using logarithmic formula: log(abs(12*sin(x)))
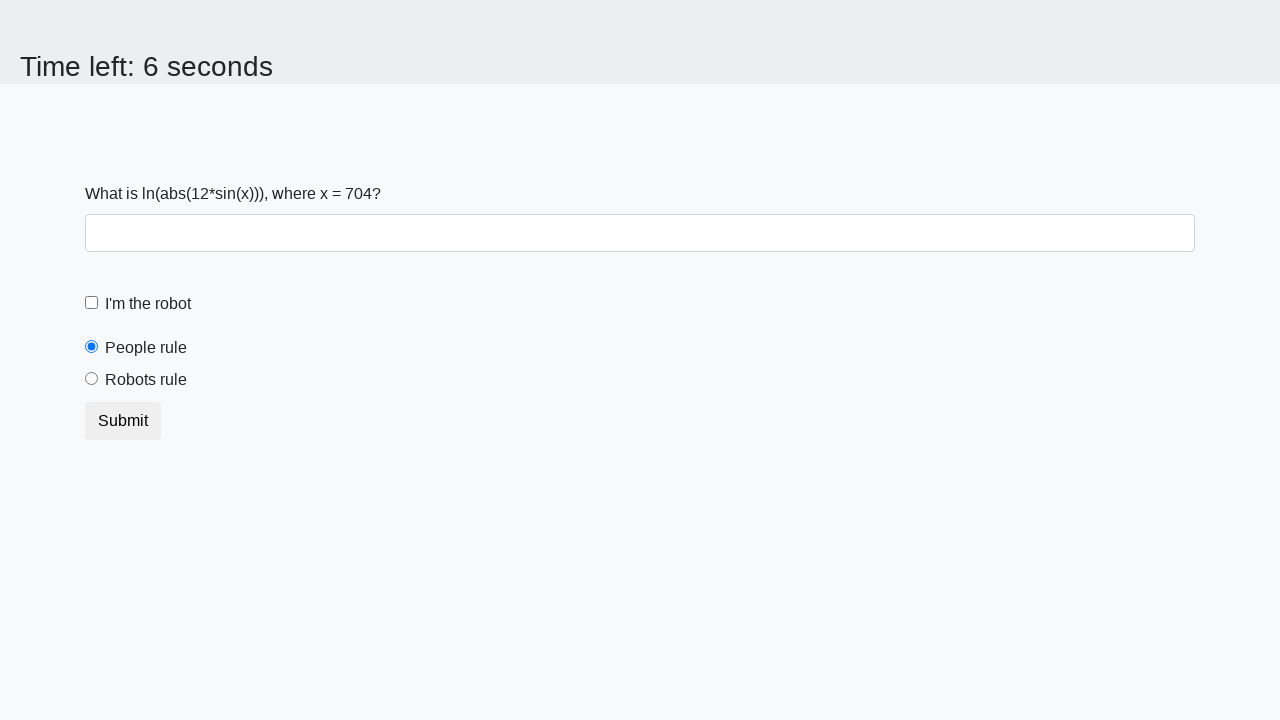

Filled answer field with calculated value on #answer
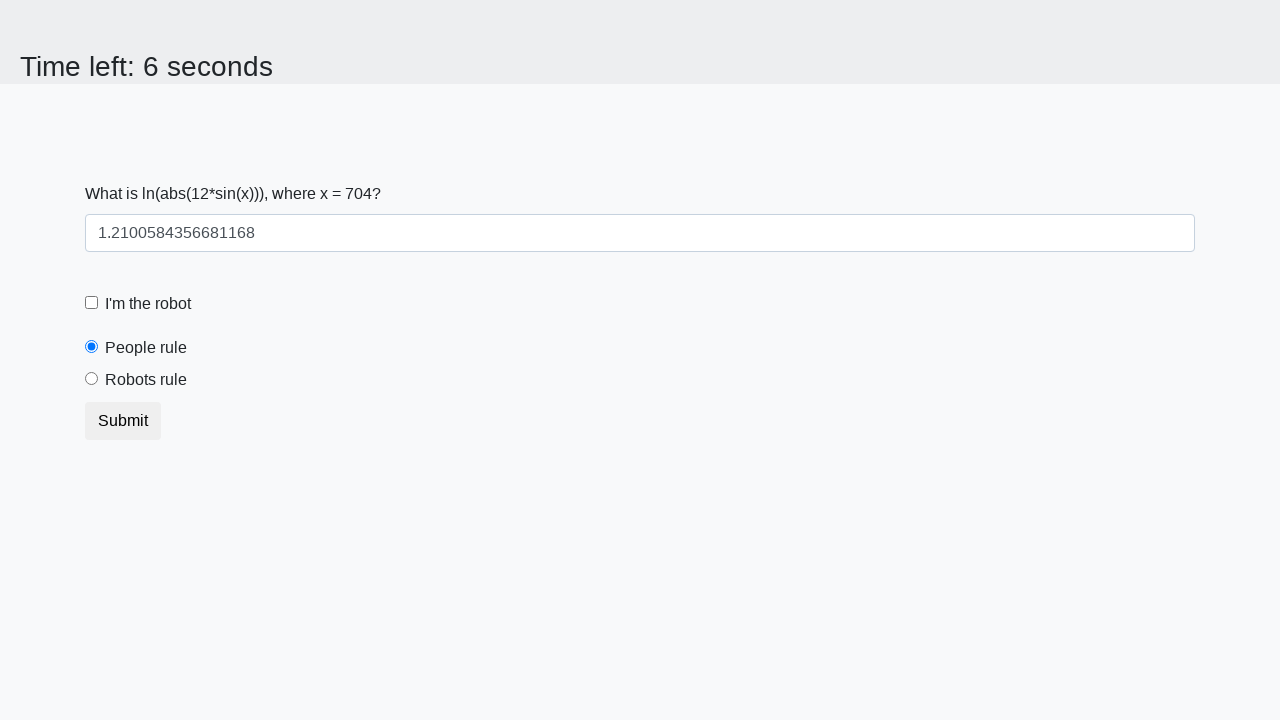

Checked the robot checkbox at (92, 303) on #robotCheckbox
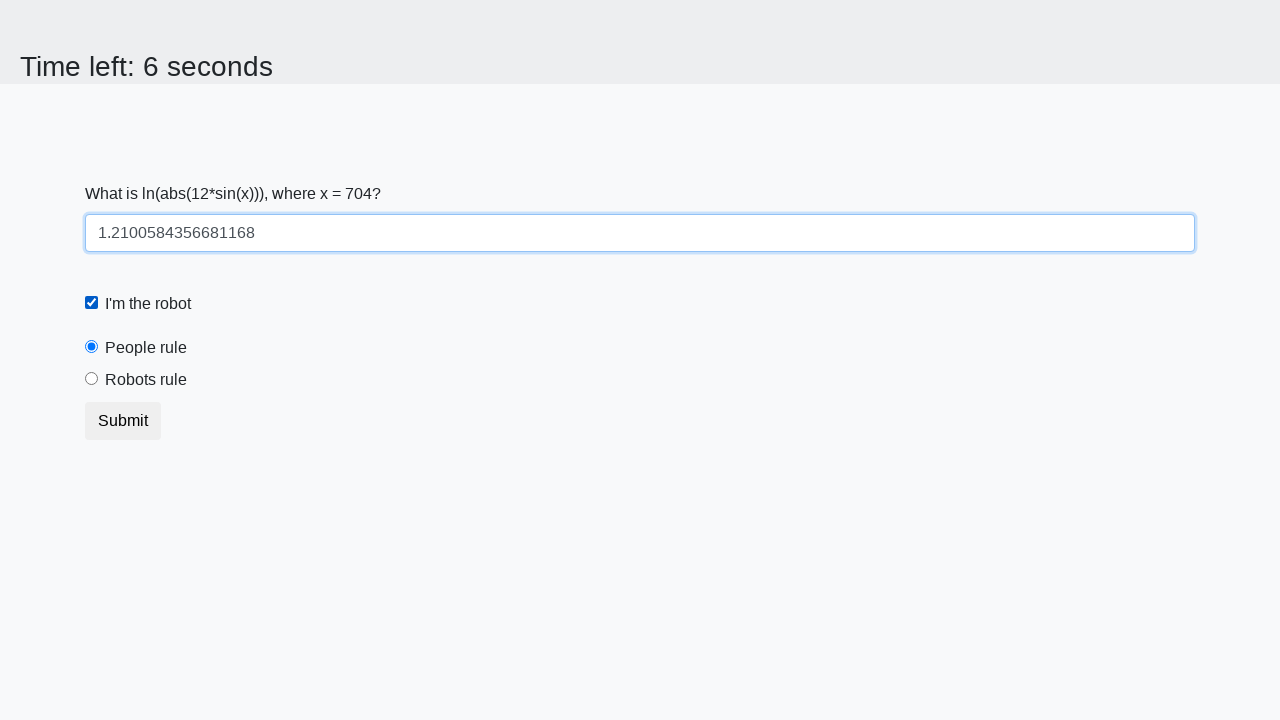

Selected the robots rule radio button at (92, 379) on #robotsRule
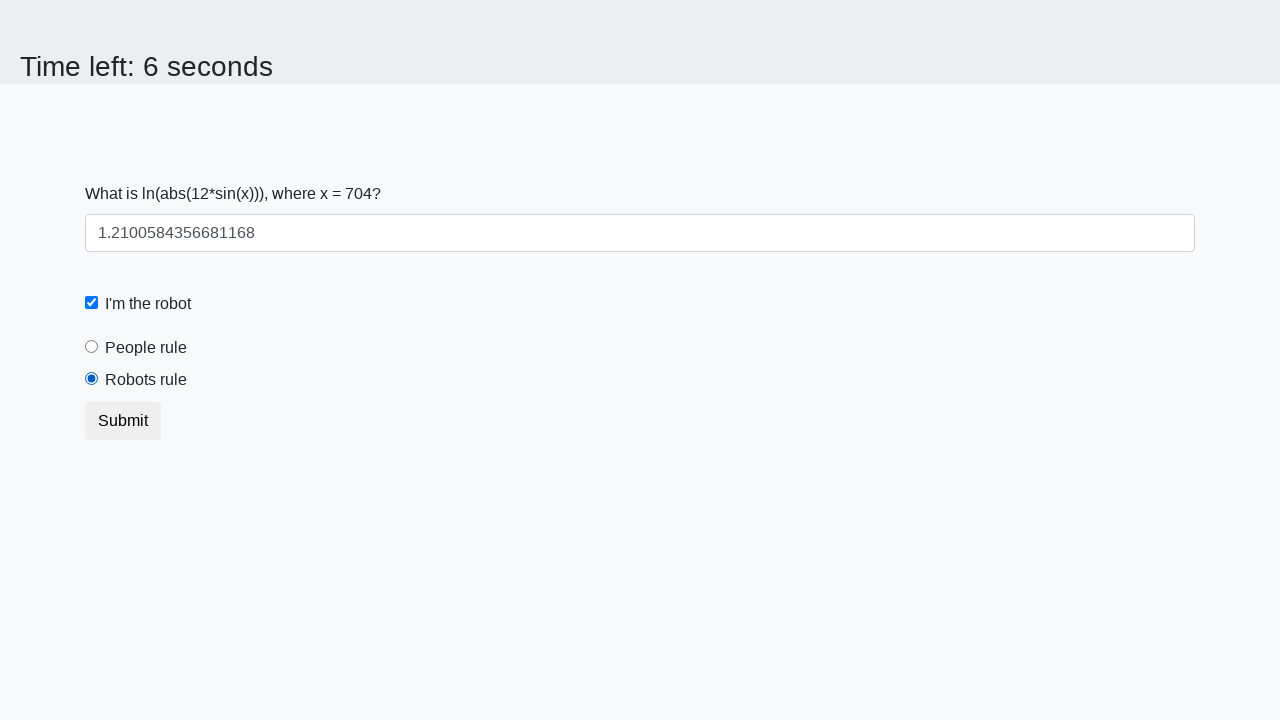

Submitted the math challenge form at (123, 421) on button.btn
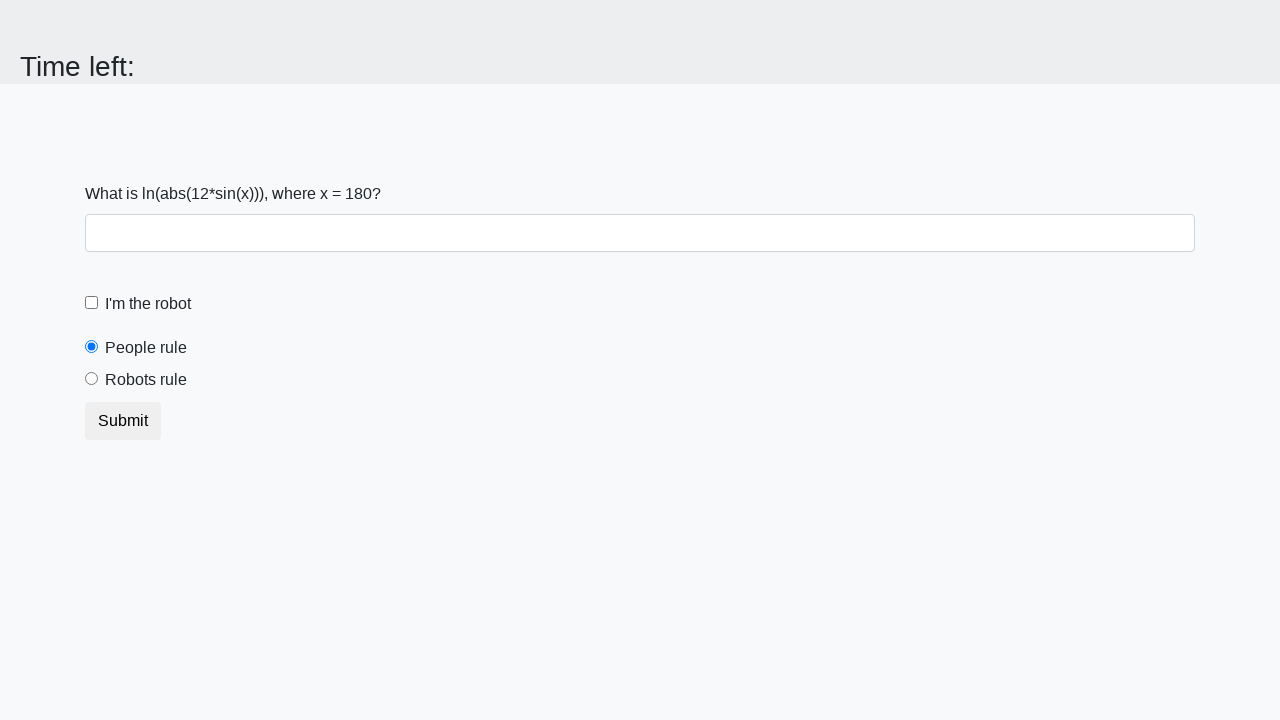

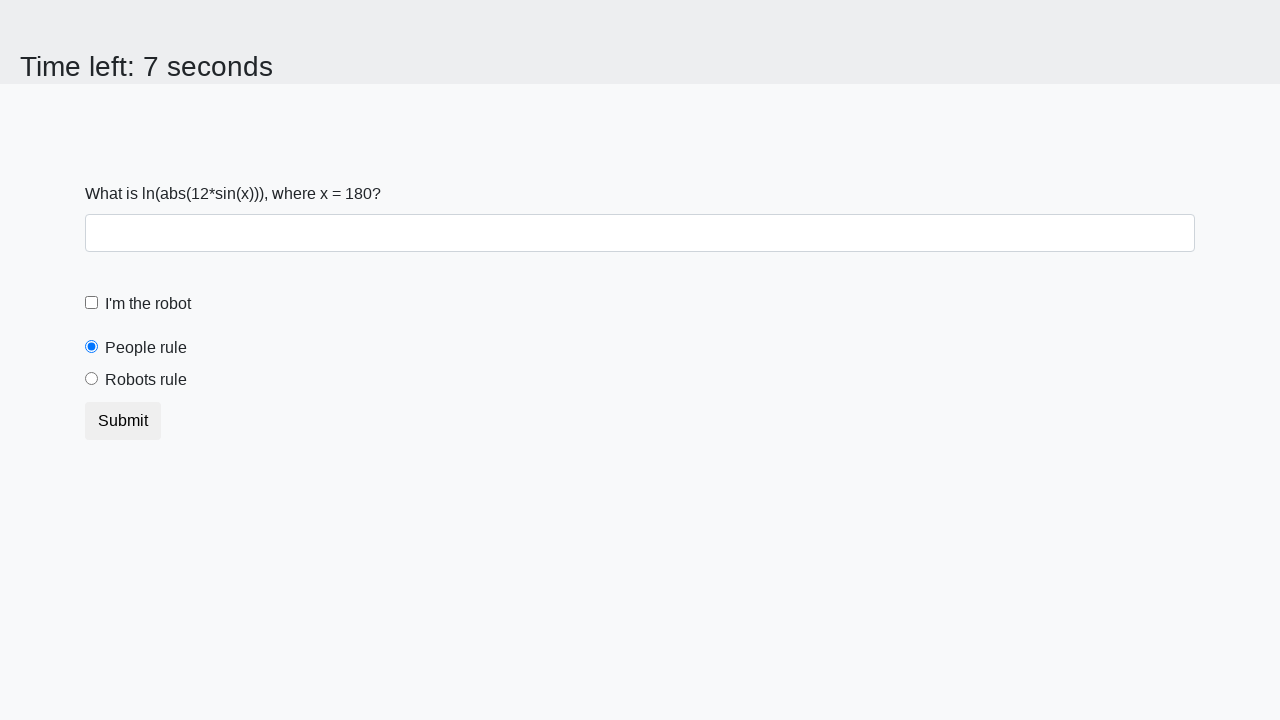